Tests modal window handling by waiting for a modal to appear and then closing it

Starting URL: https://the-internet.herokuapp.com/entry_ad

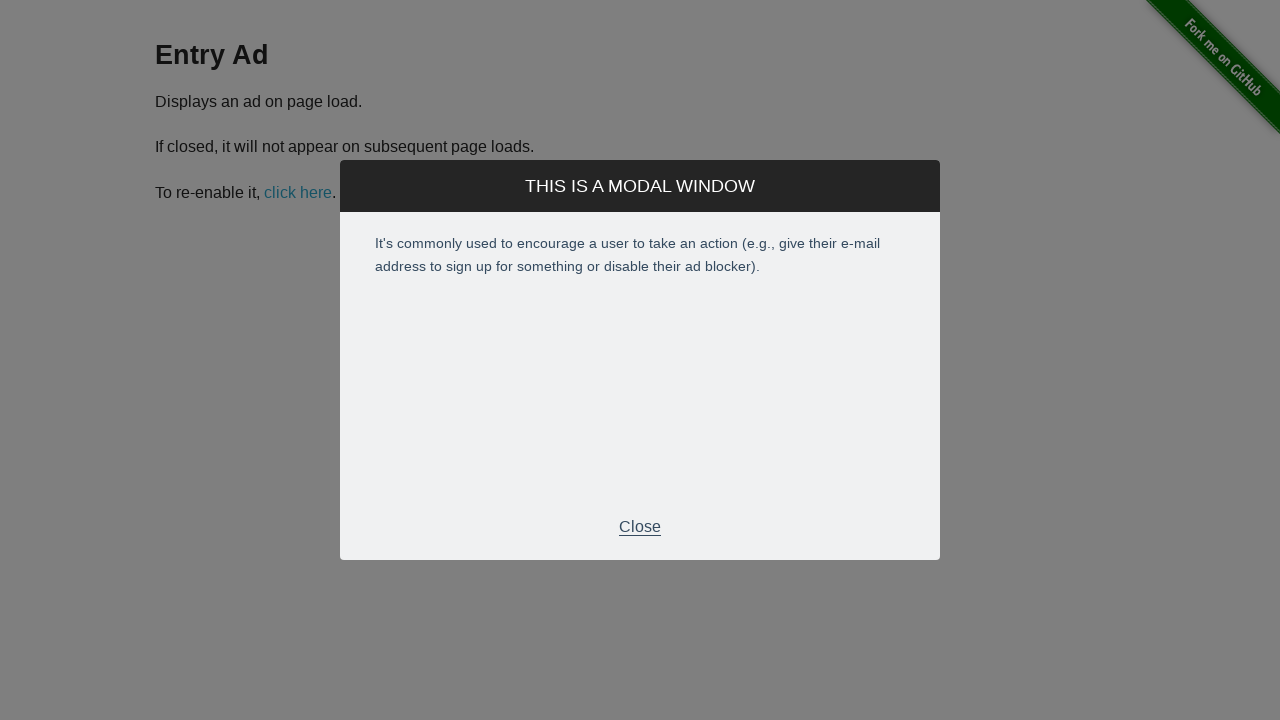

Modal window appeared and became visible
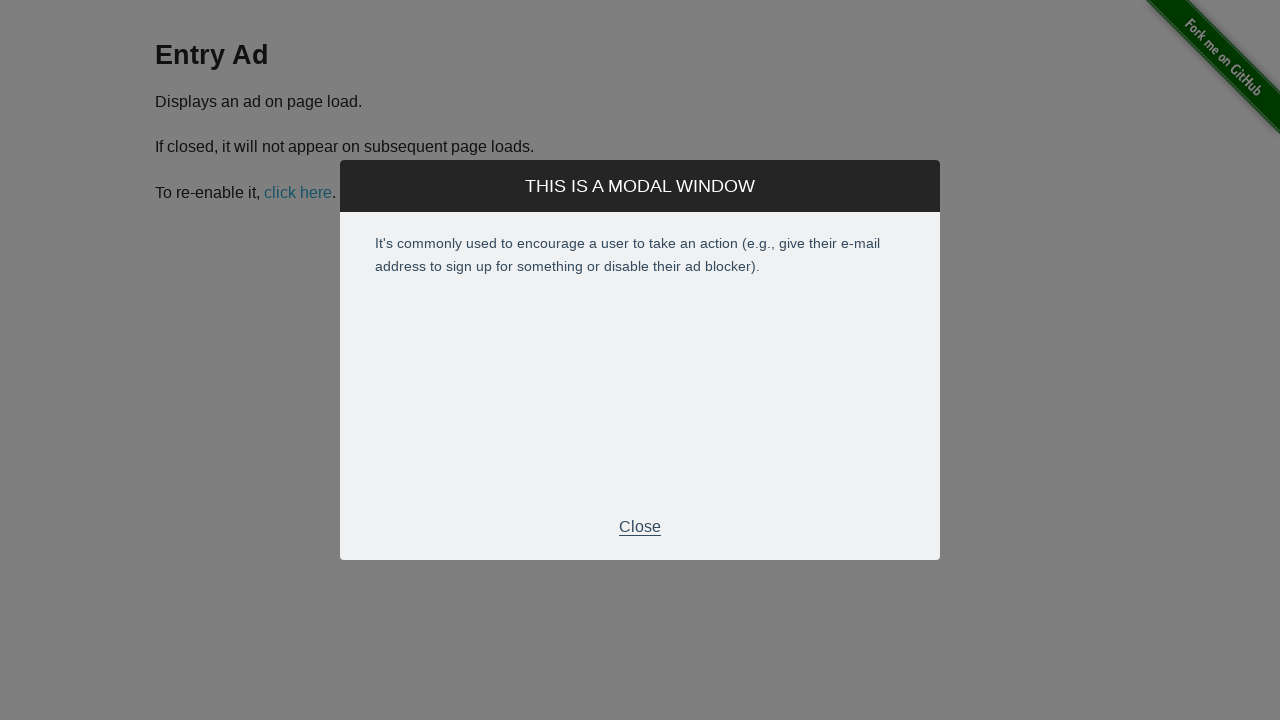

Clicked close button in modal footer to dismiss the modal at (640, 527) on .modal-footer p
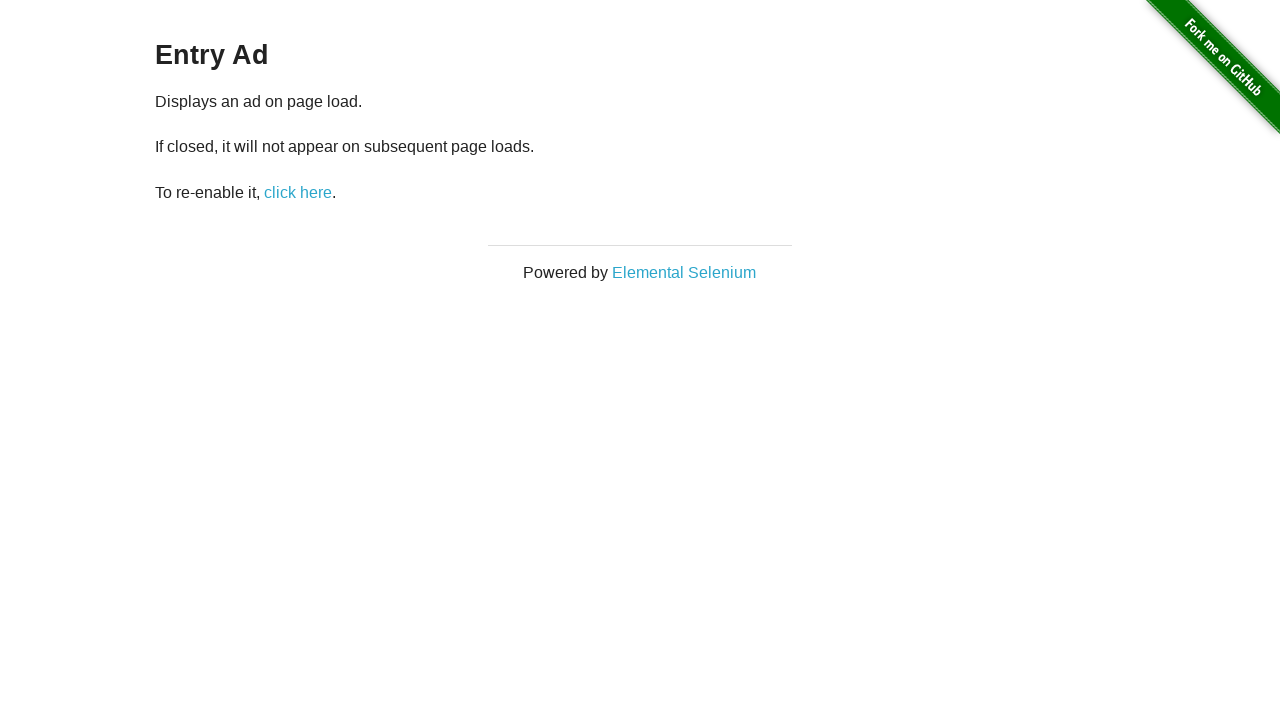

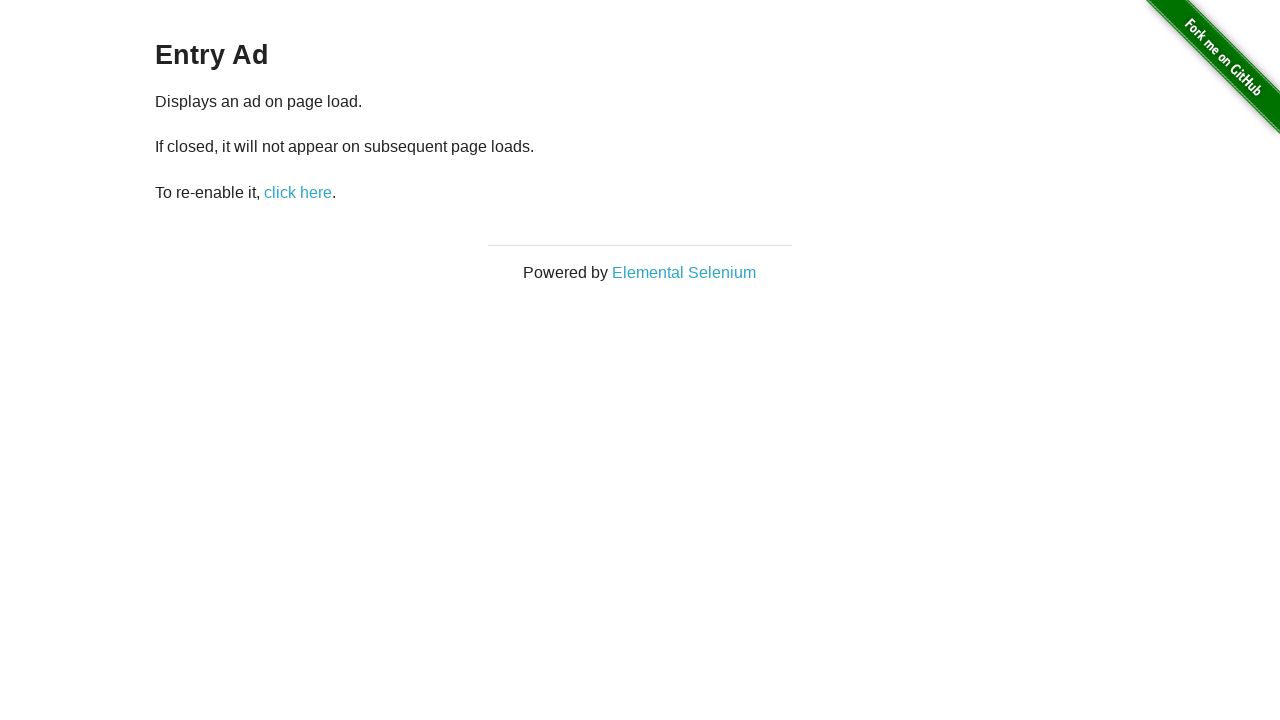